Tests dropdown menu functionality by interacting with a select element, verifying it contains the "Black" option, and selecting "Yellow" from the dropdown

Starting URL: https://demoqa.com/select-menu

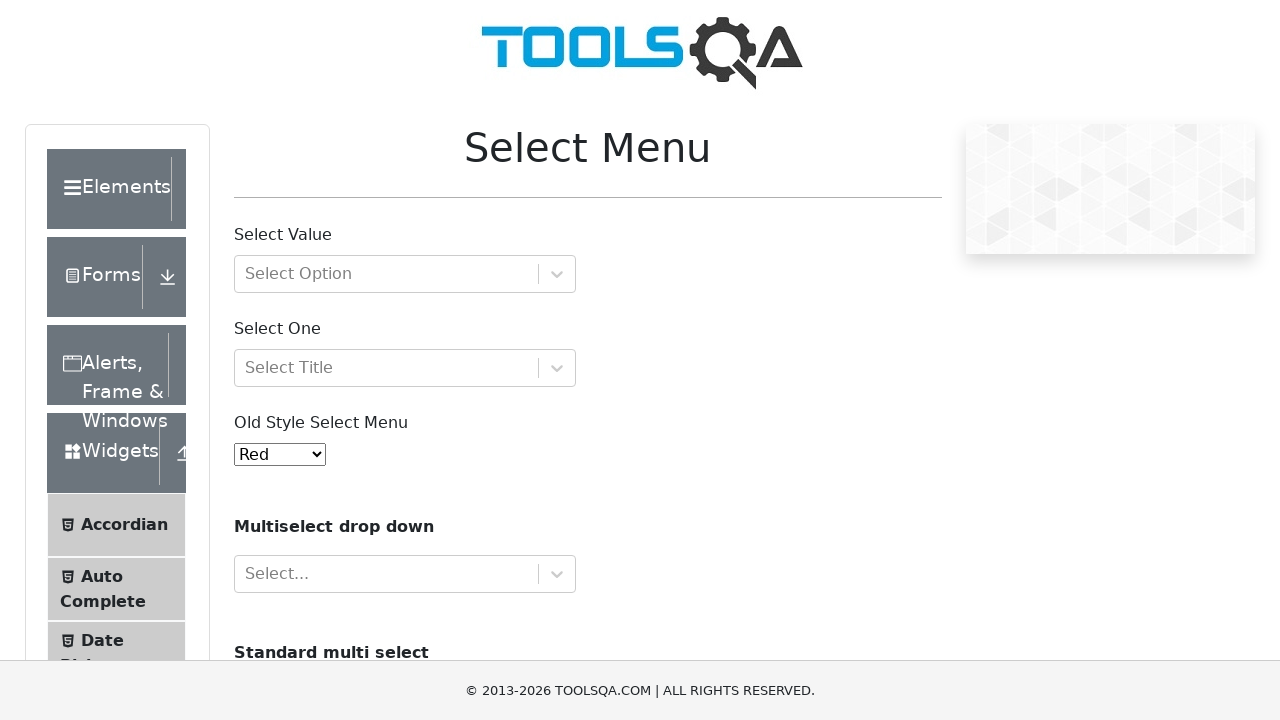

Waited for dropdown menu to be visible
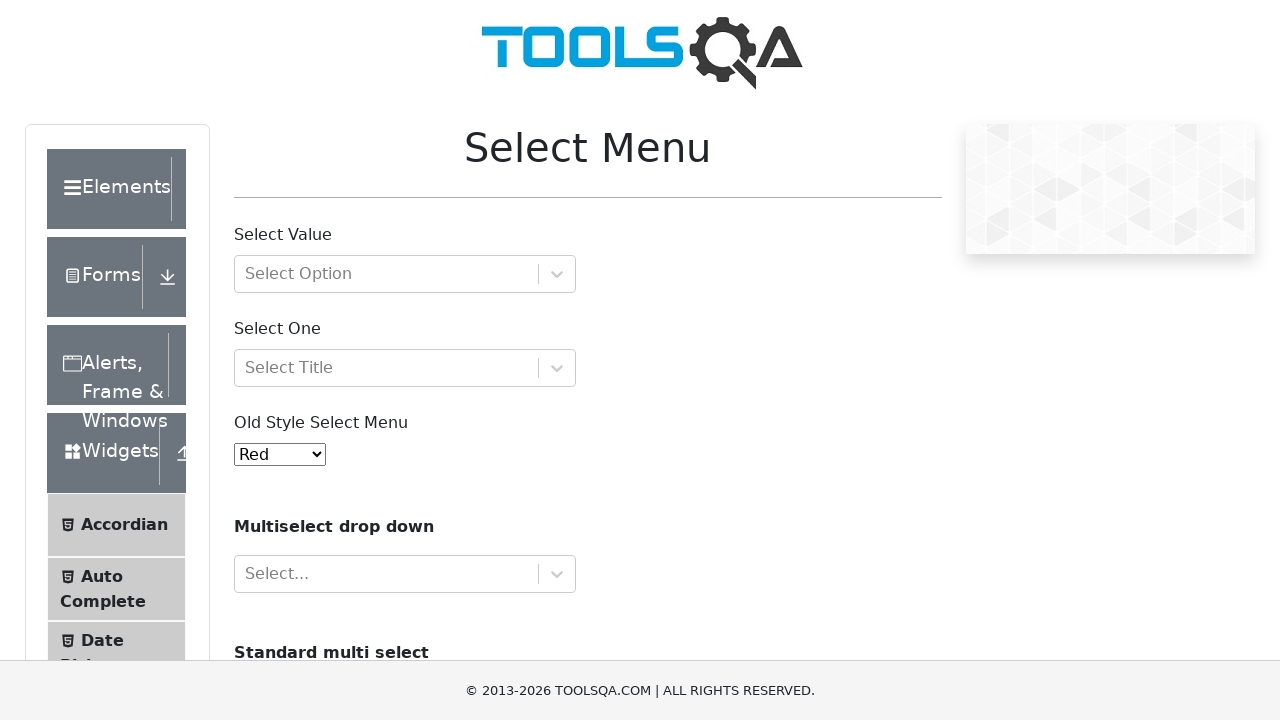

Located the dropdown menu element
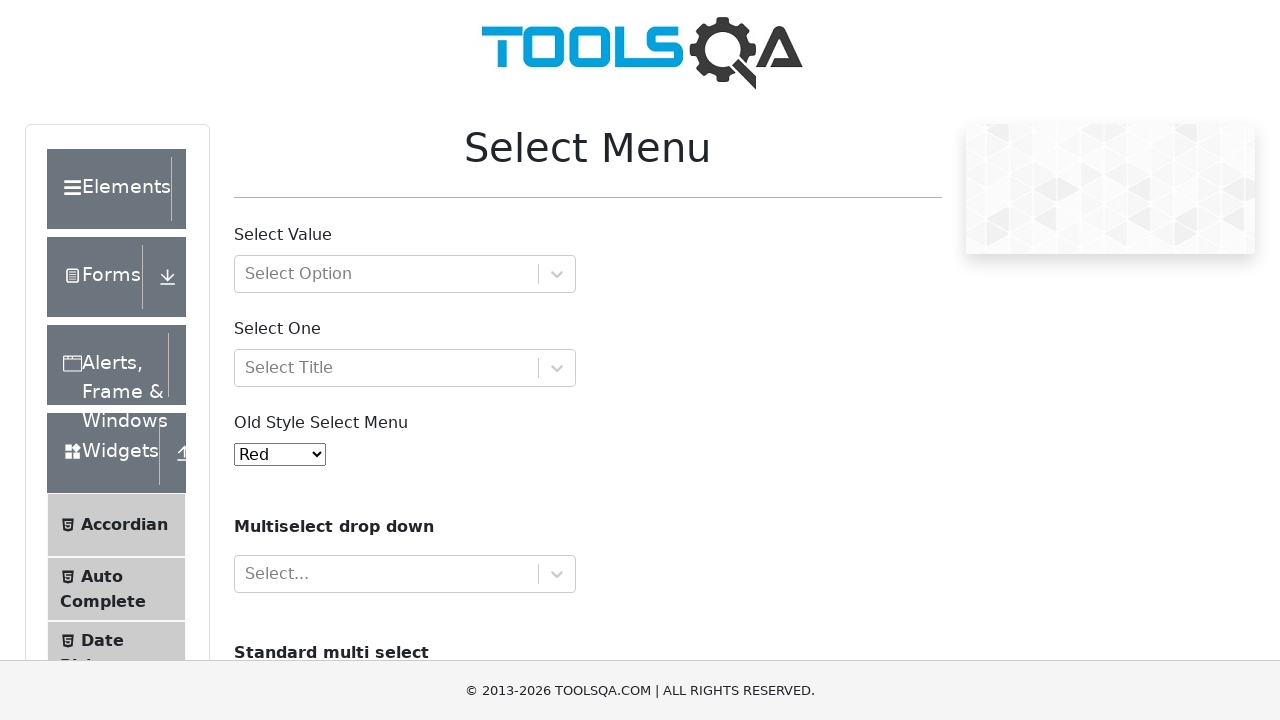

Retrieved dropdown HTML content
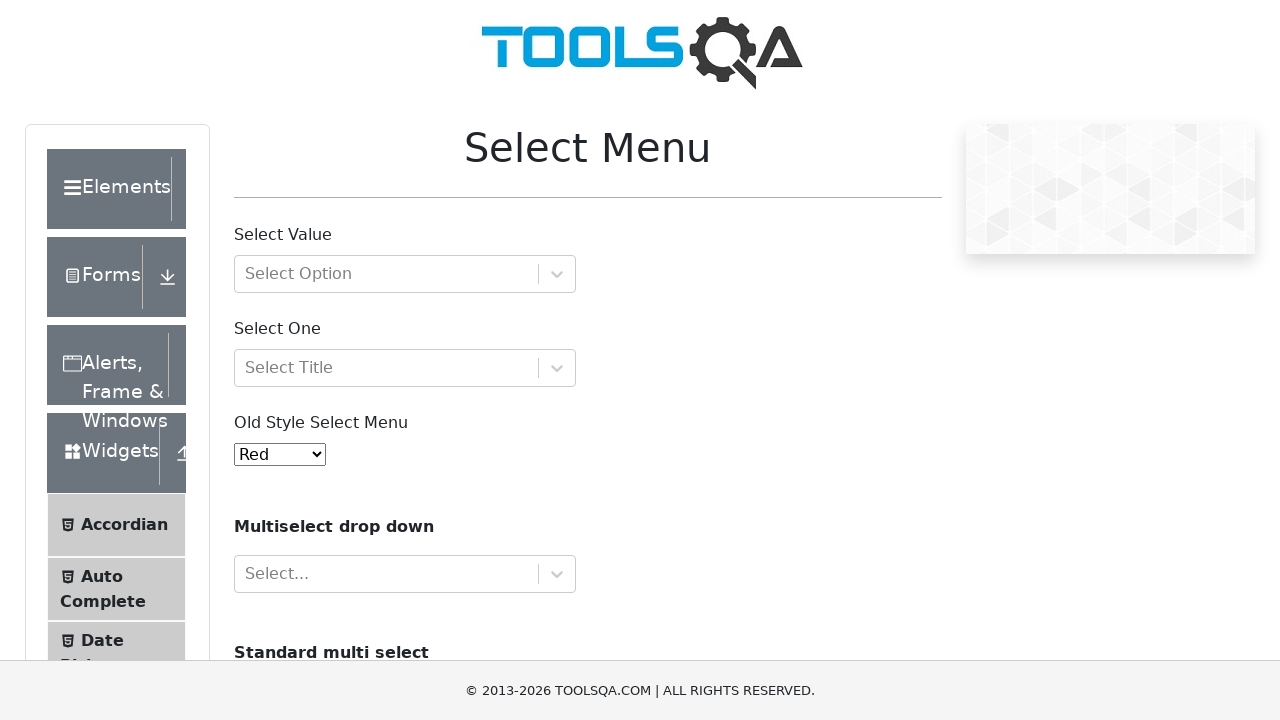

Verified dropdown contains 'Black' option
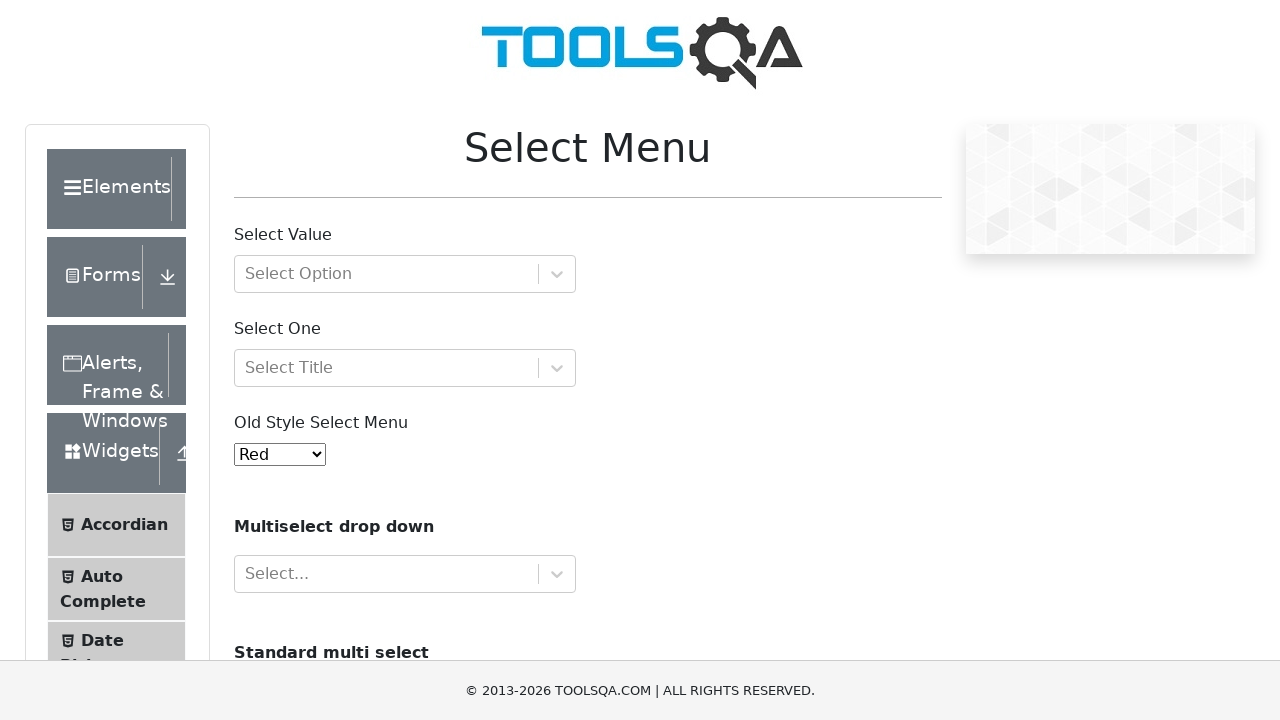

Selected 'Yellow' from the dropdown menu on #oldSelectMenu
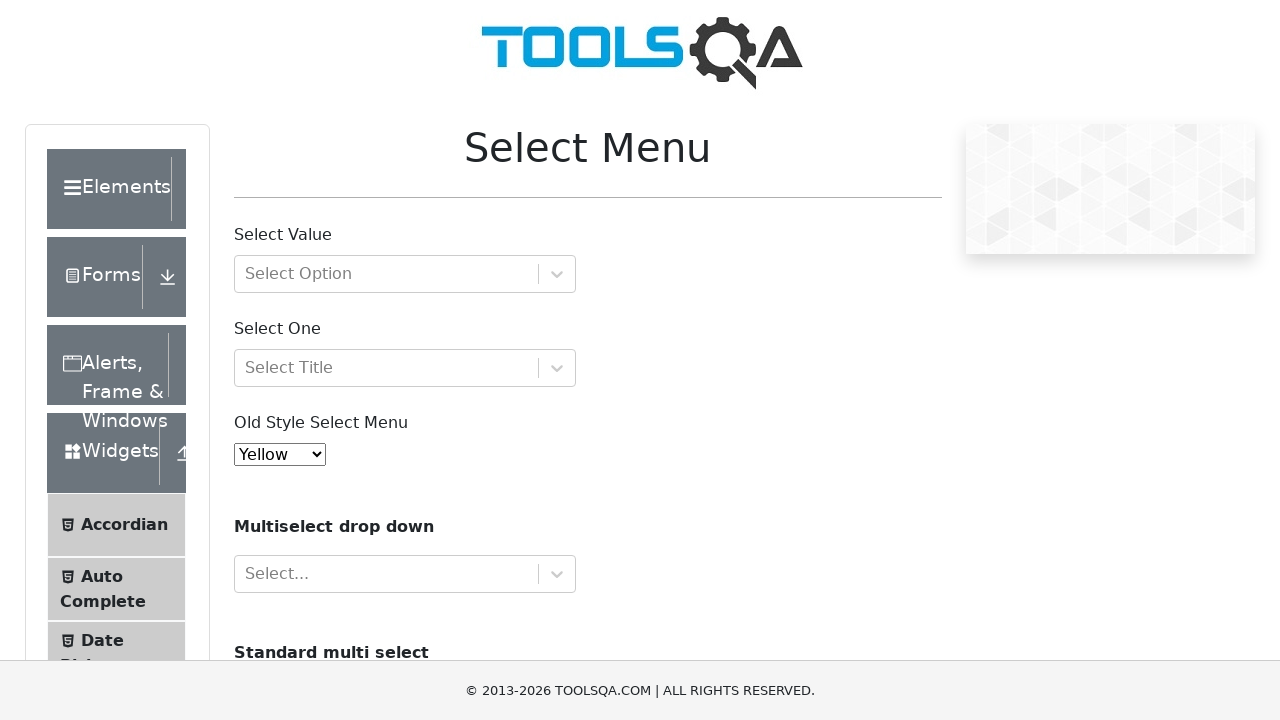

Retrieved the selected dropdown value
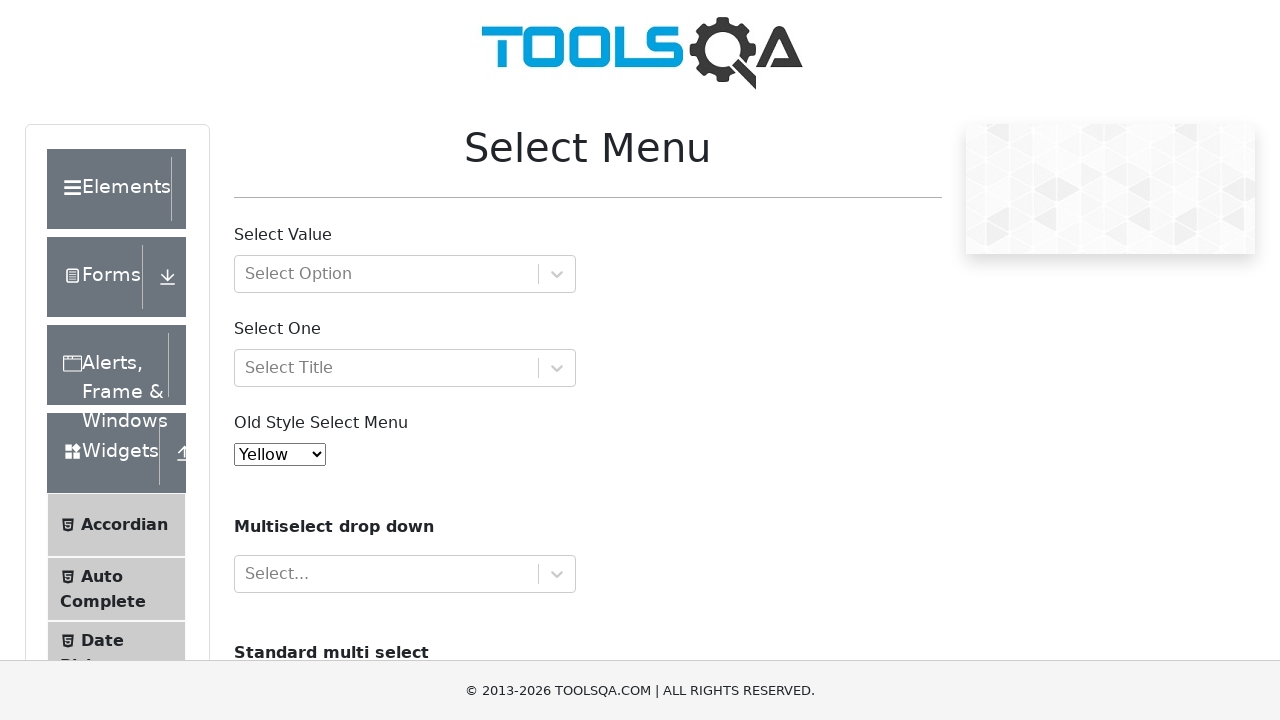

Verified 'Yellow' option is selected (value='3')
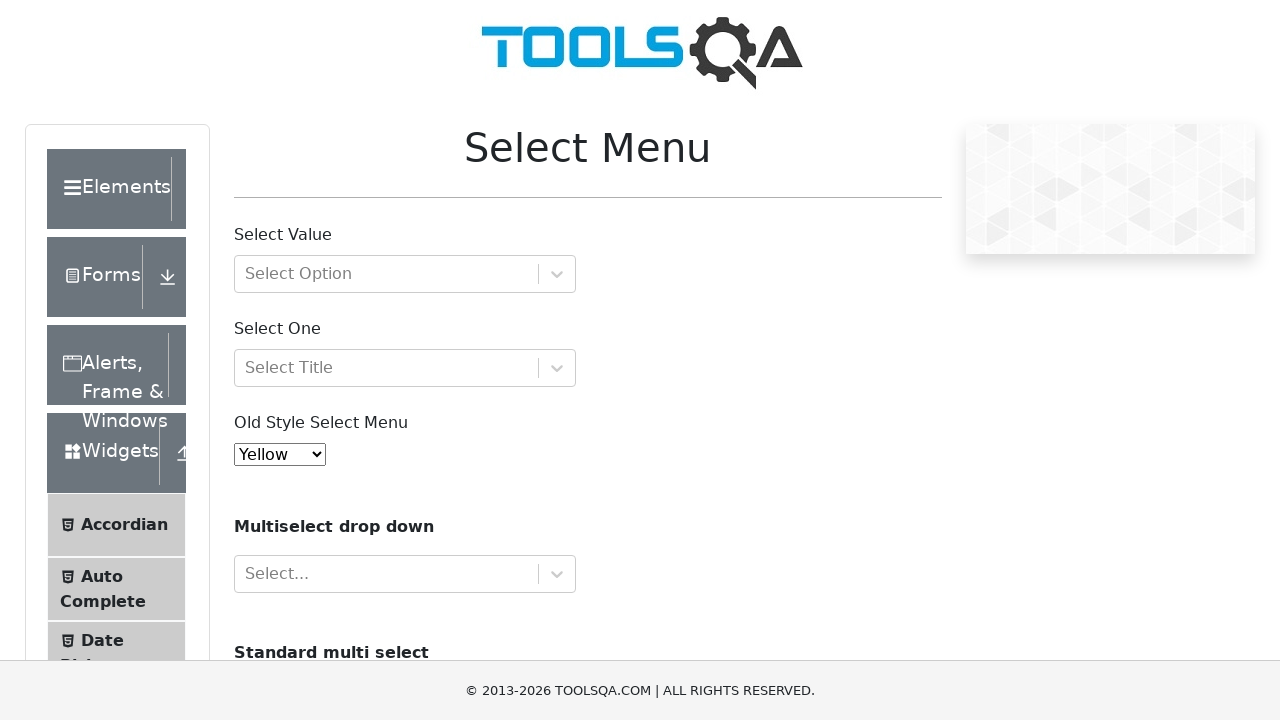

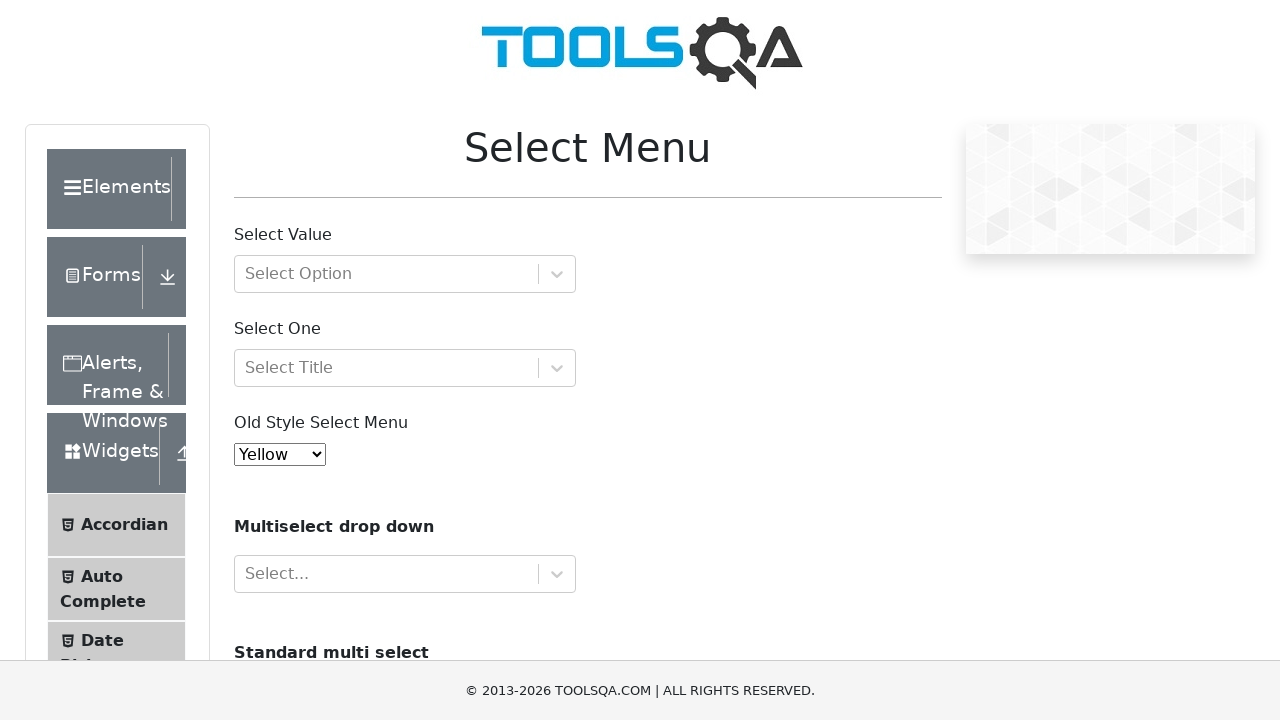